Tests jQuery Growl notification display by injecting jQuery and jQuery Growl libraries into the page, then triggering various notification messages (standard, error, notice, and warning).

Starting URL: http://the-internet.herokuapp.com/

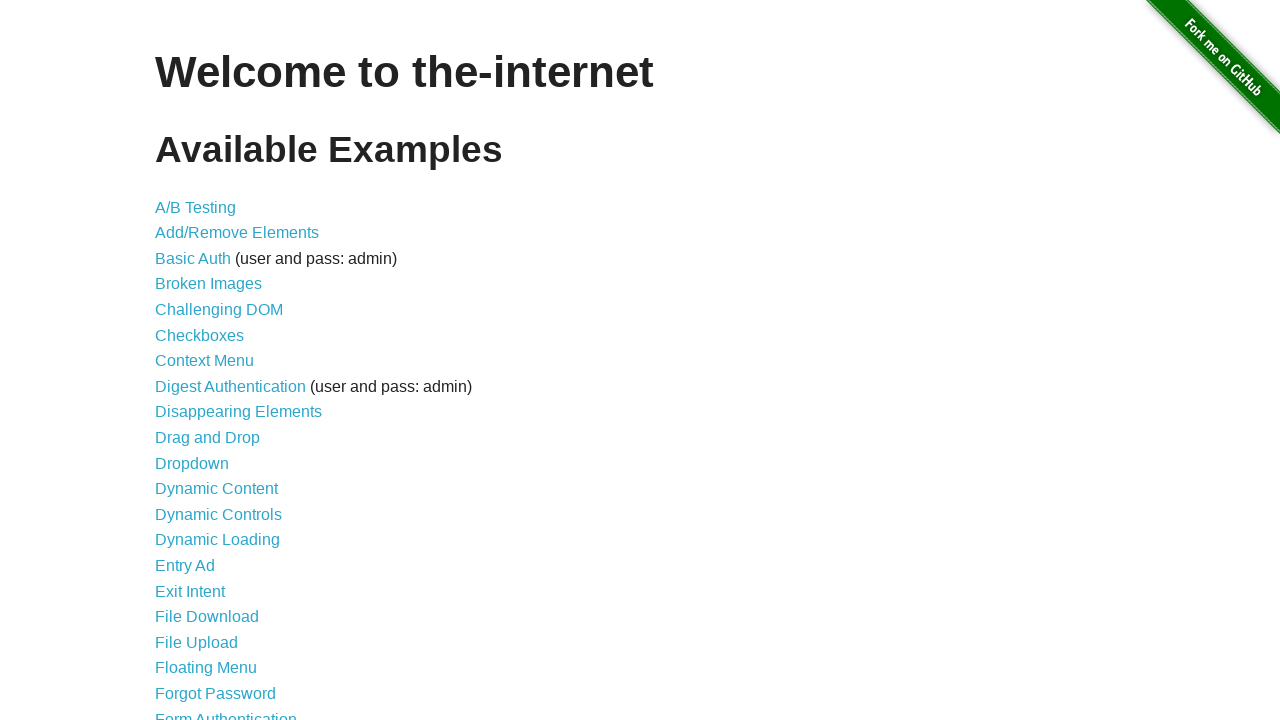

Injected jQuery library into page if not already present
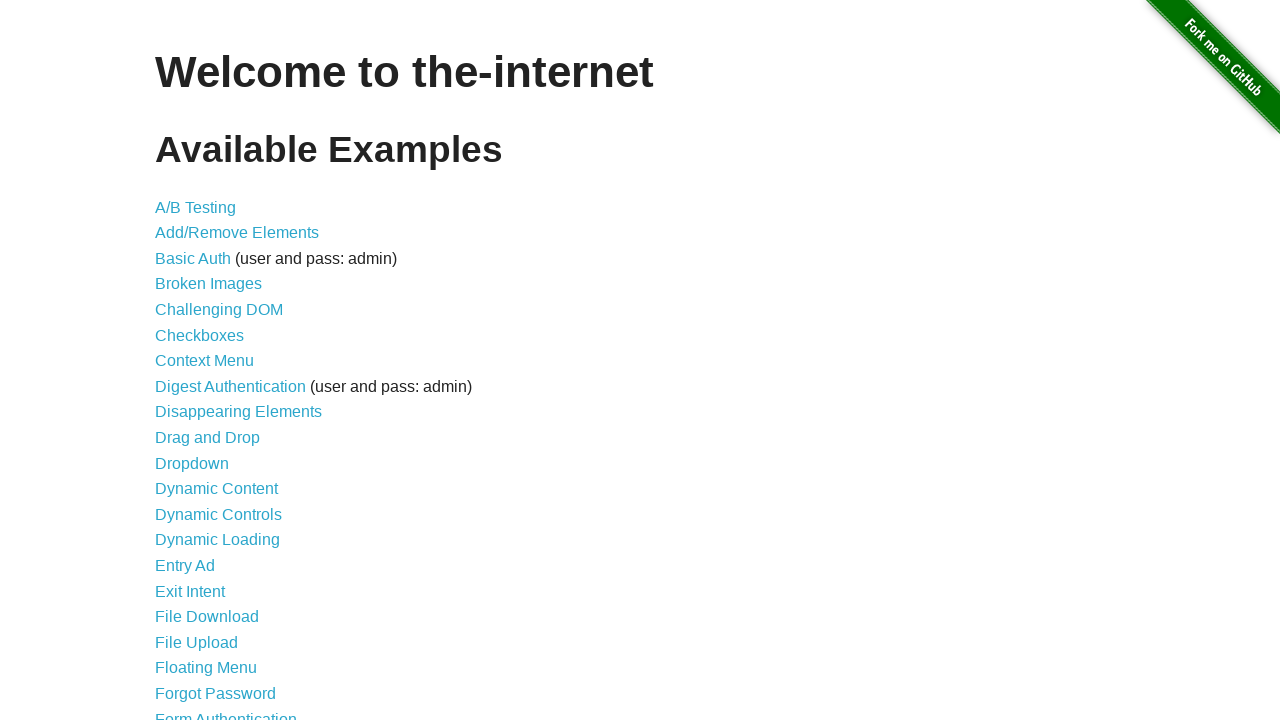

jQuery library loaded successfully
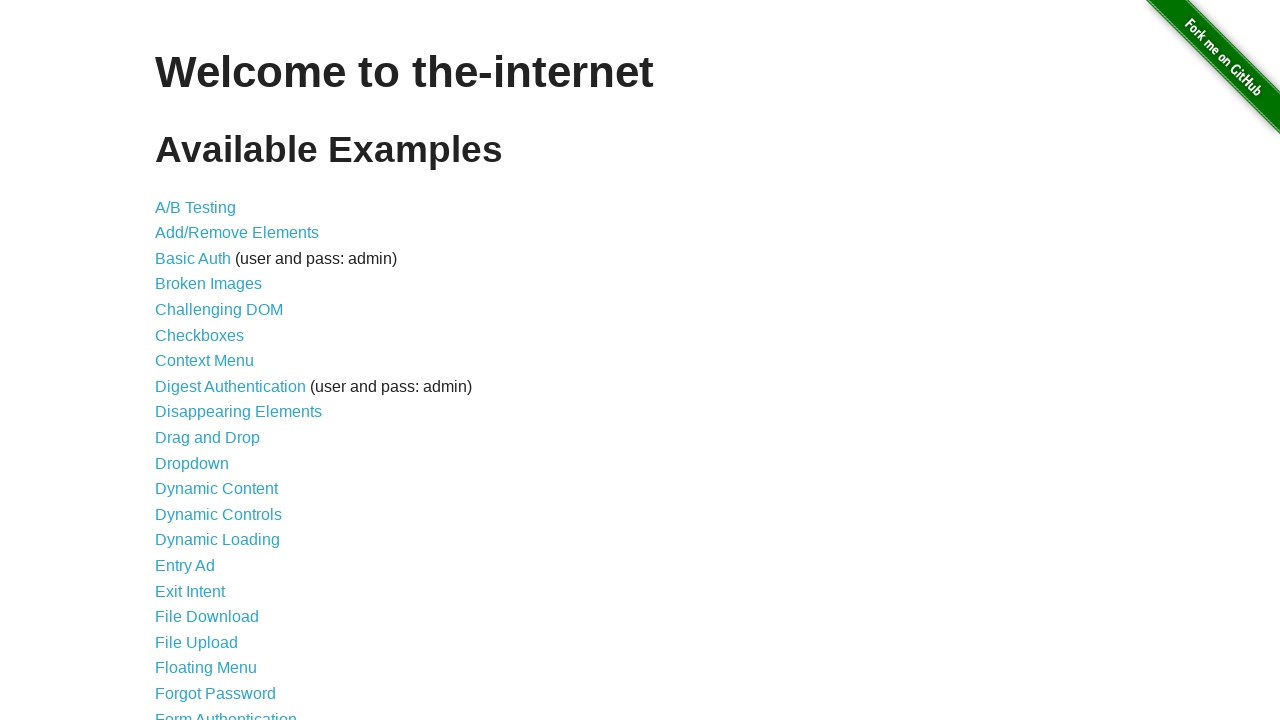

Loaded jQuery Growl plugin script
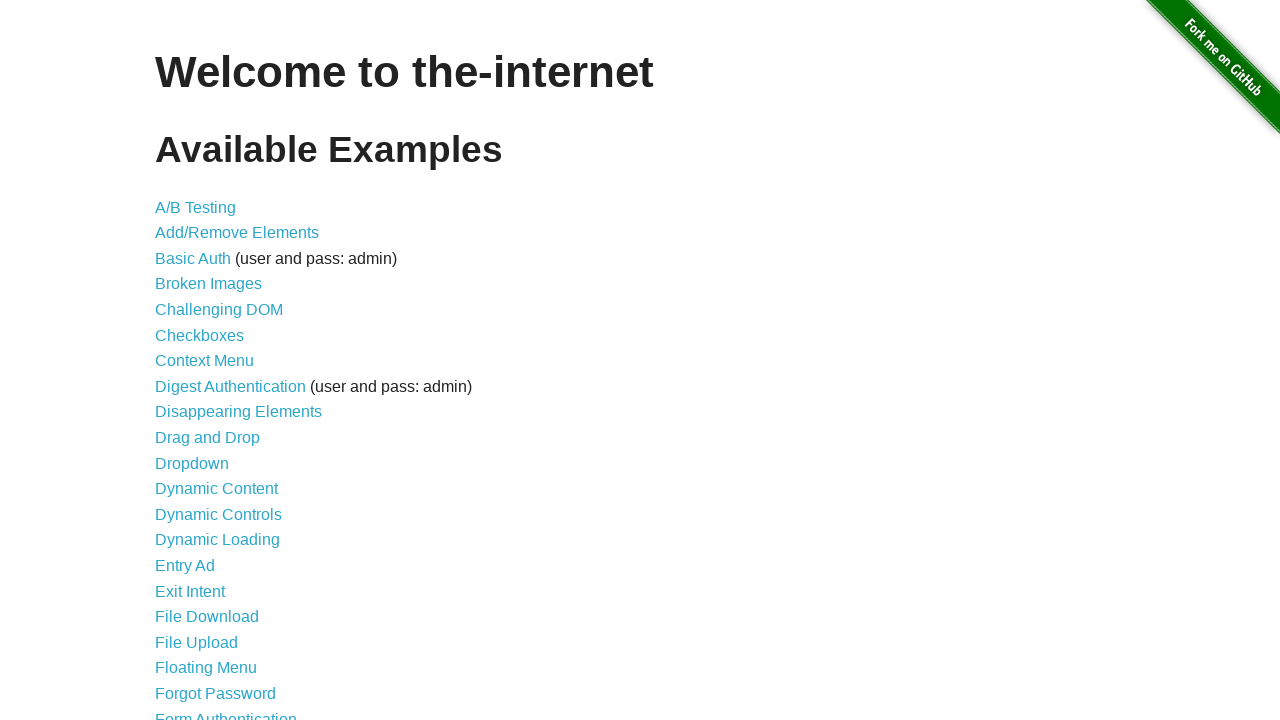

Added jQuery Growl stylesheet to page
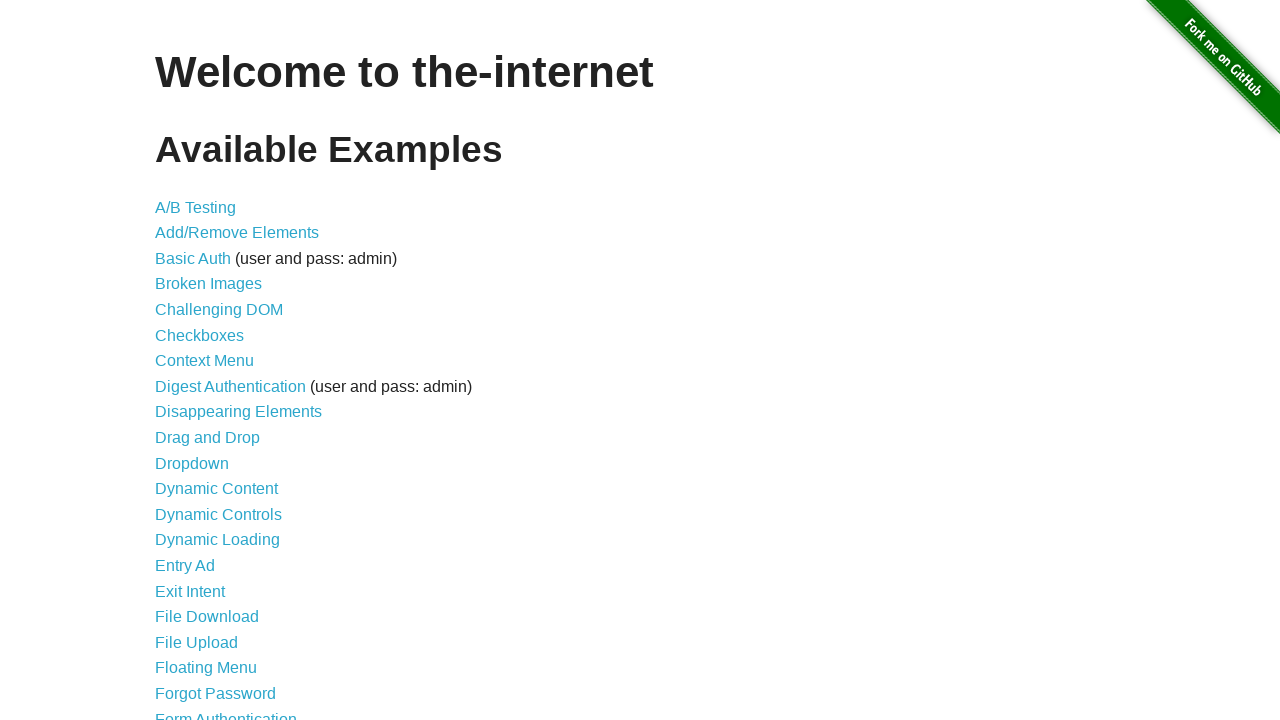

jQuery Growl plugin ready for use
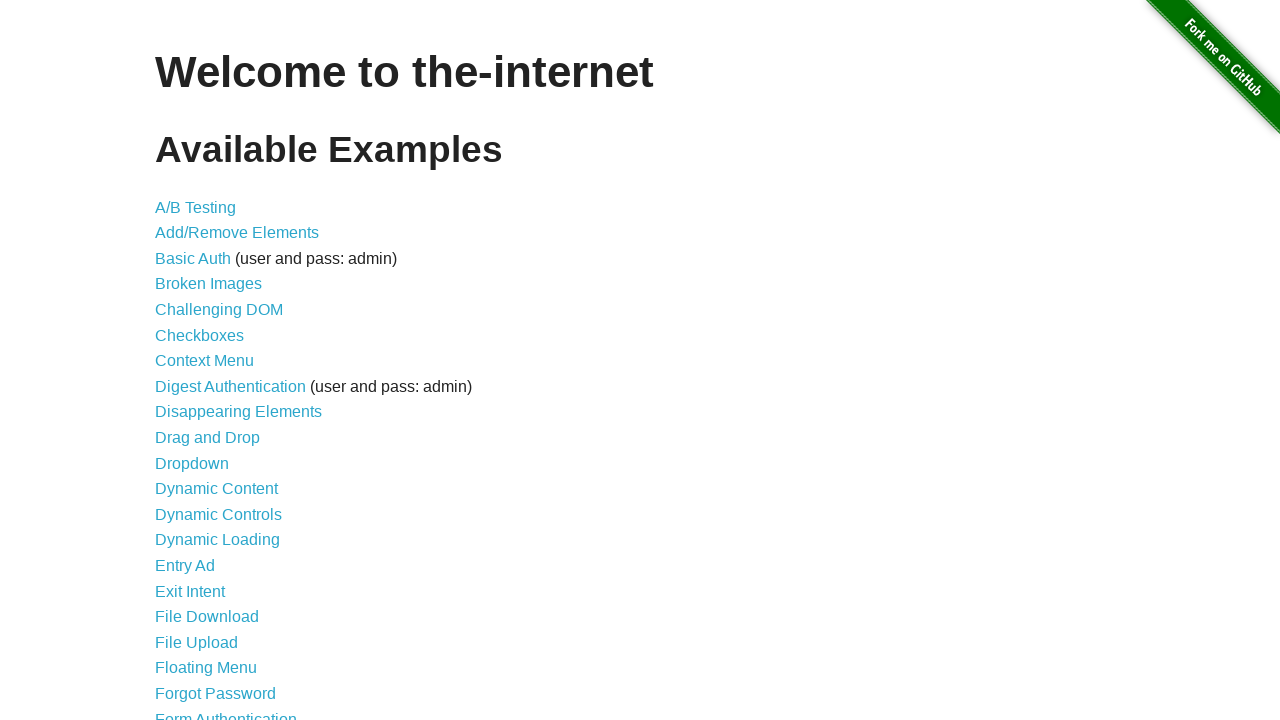

Displayed standard Growl notification with title 'GET' and message '/'
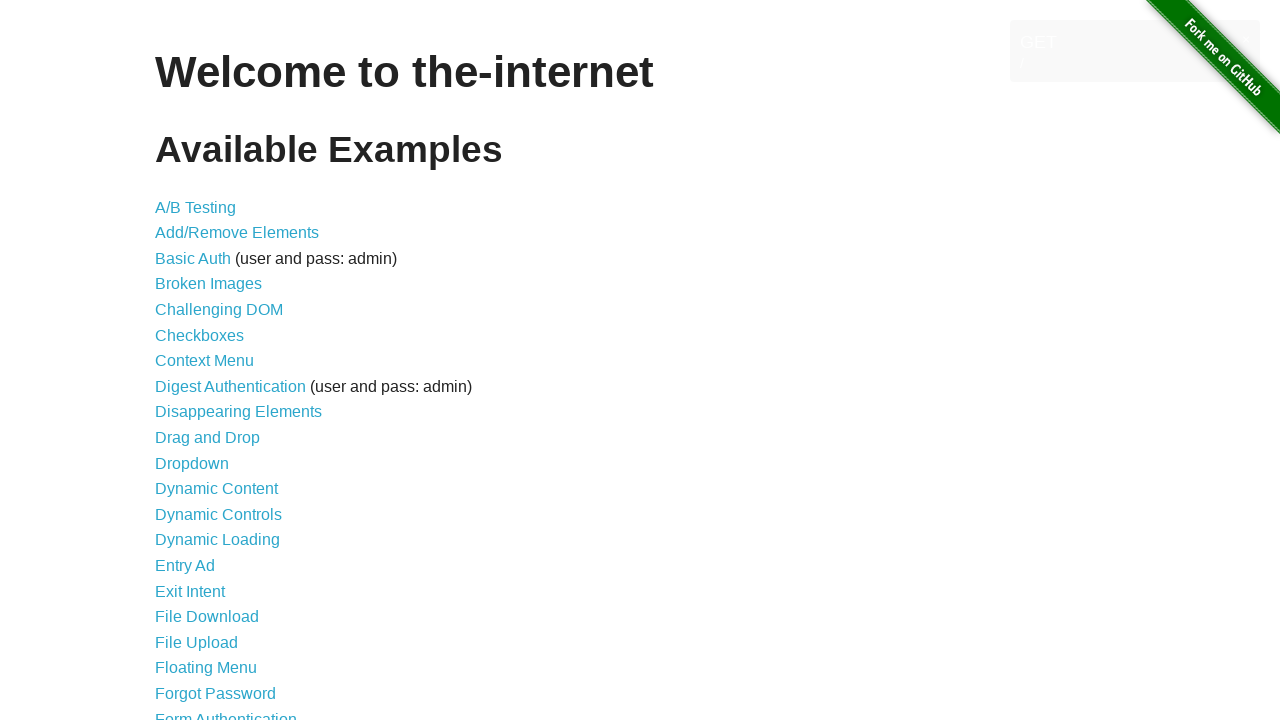

Displayed error Growl notification
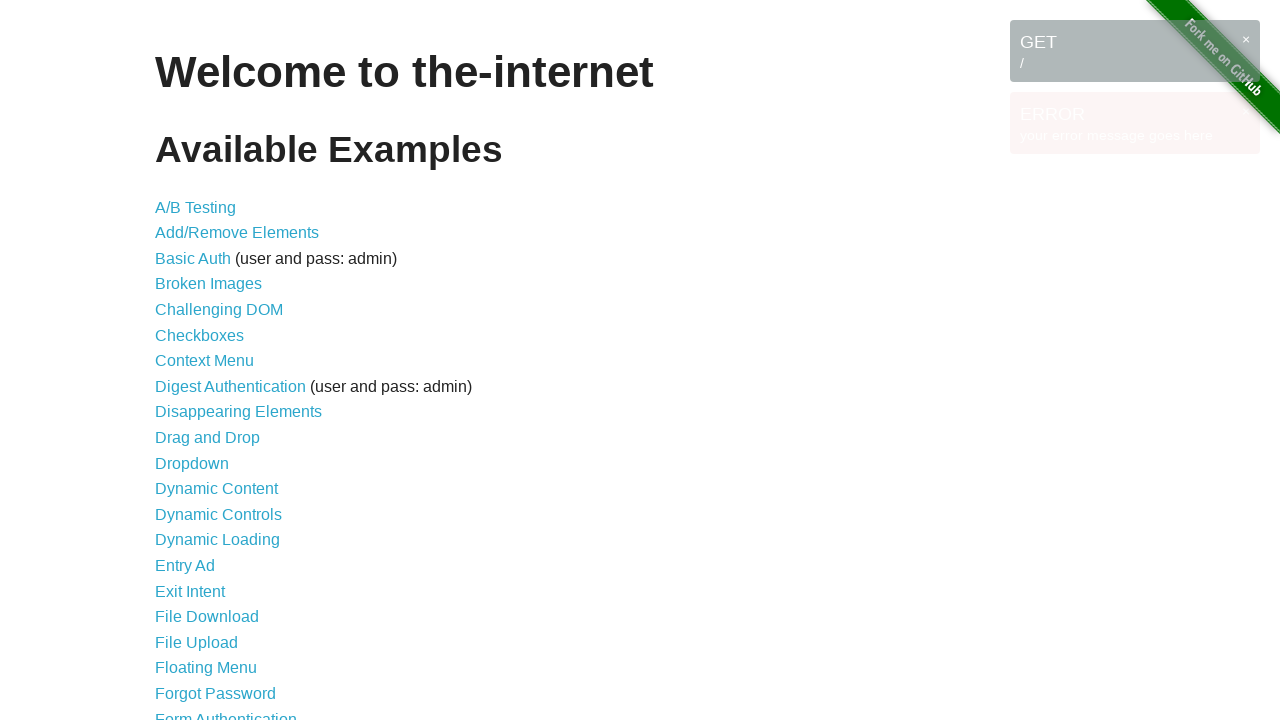

Displayed notice Growl notification
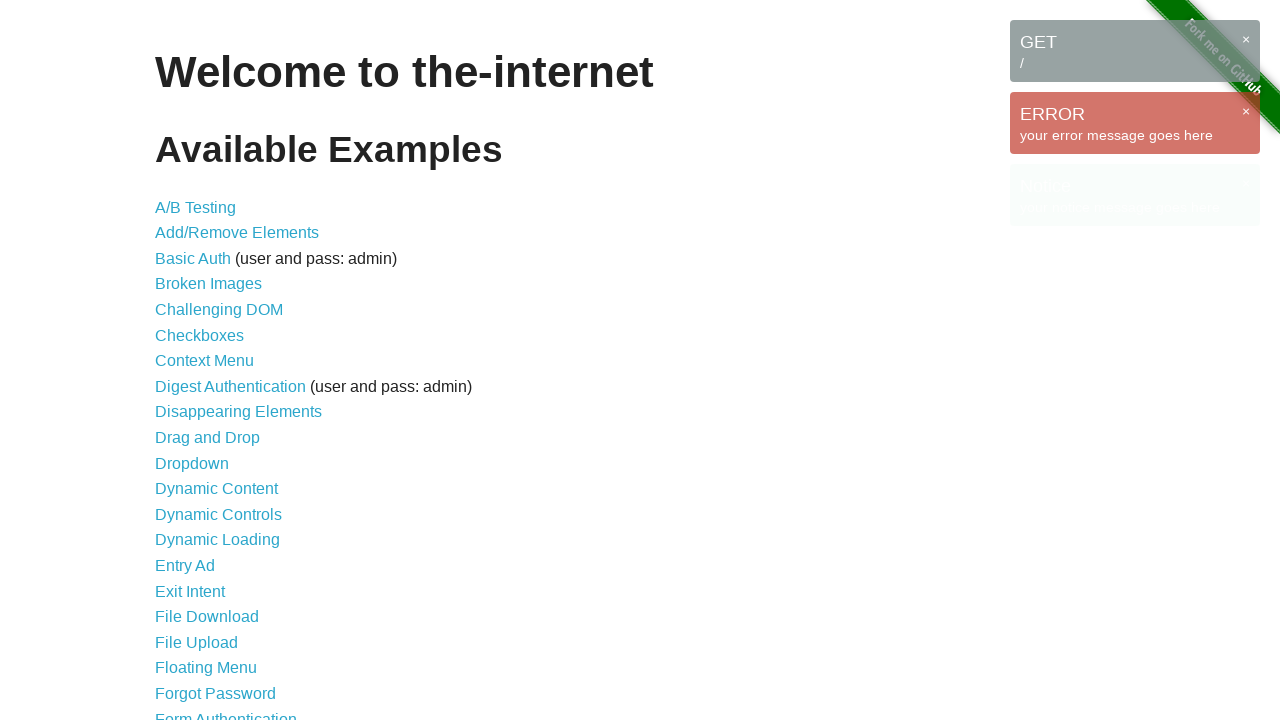

Displayed warning Growl notification
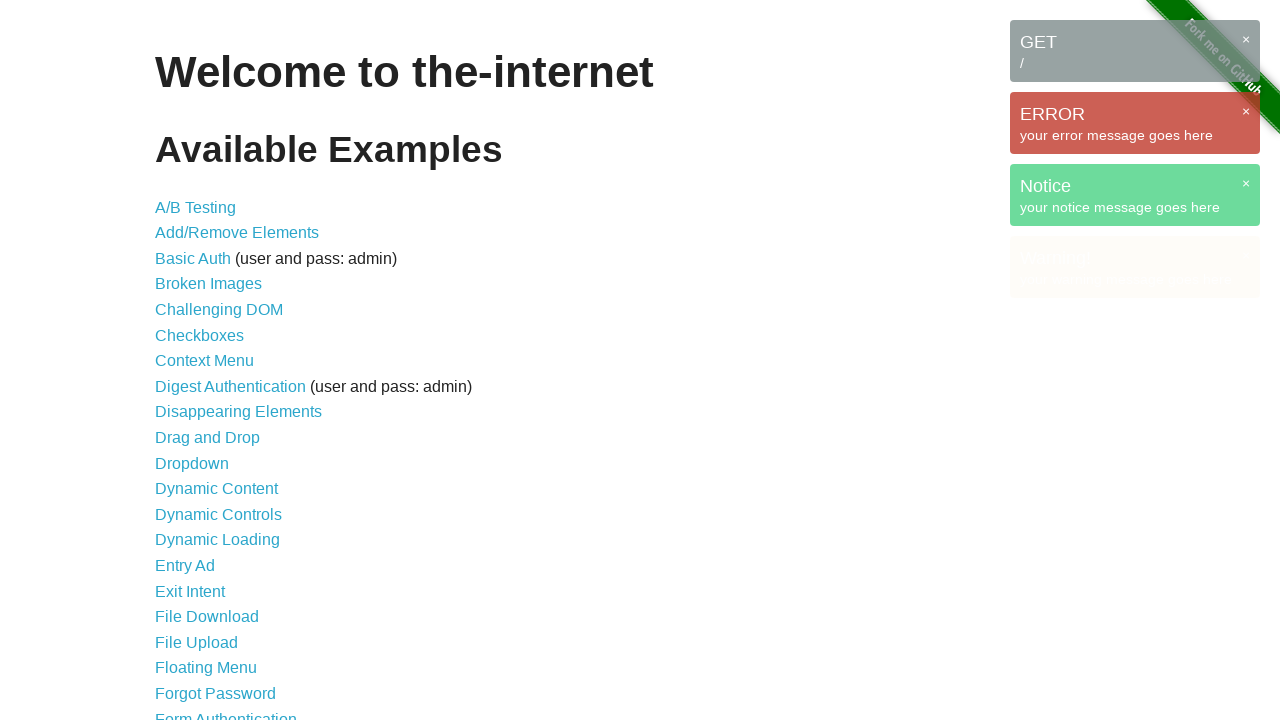

All Growl notifications are now visible on the page
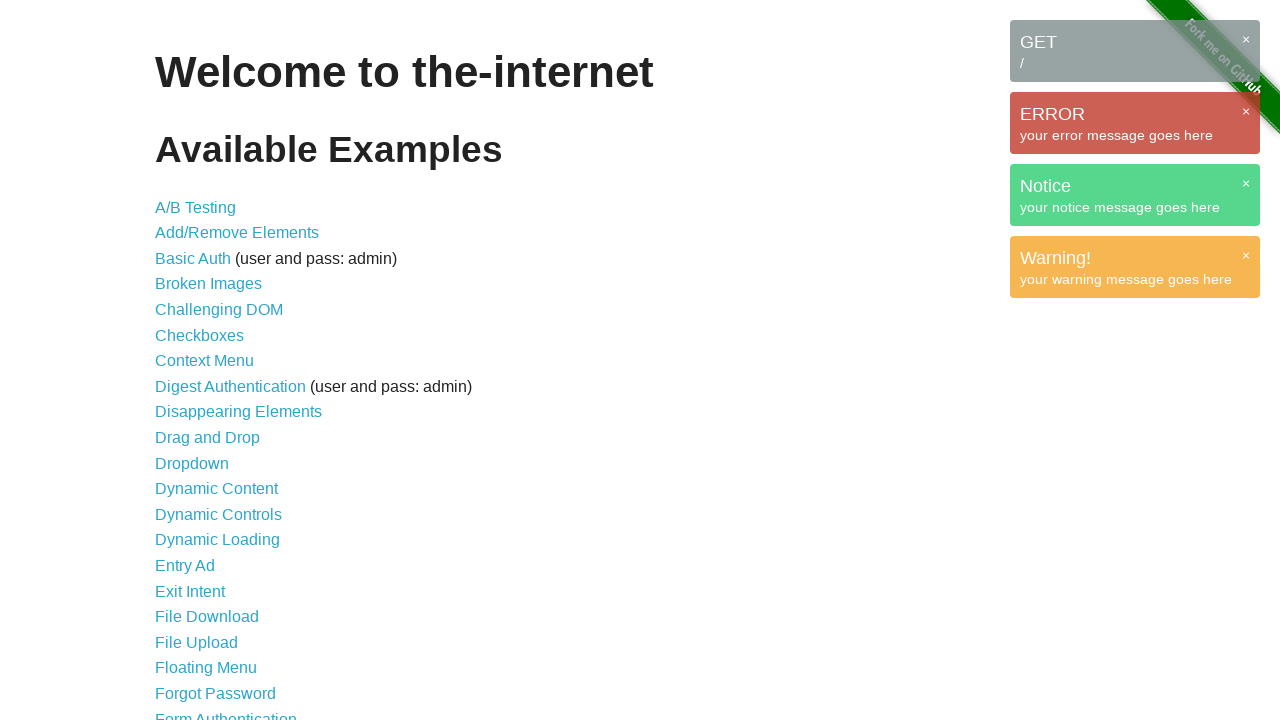

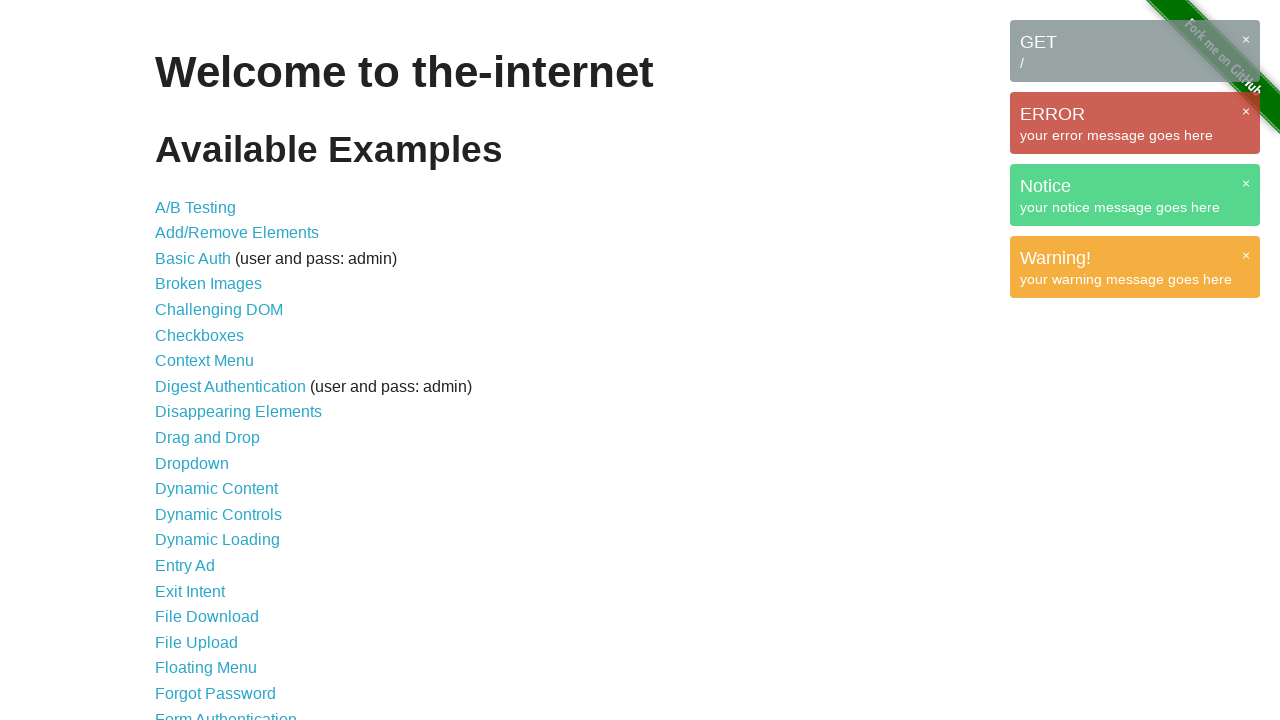